Tests form submission by entering name and email, submitting the form, and verifying the success message appears with the submitted data

Starting URL: https://otus.home.kartushin.su/training.html

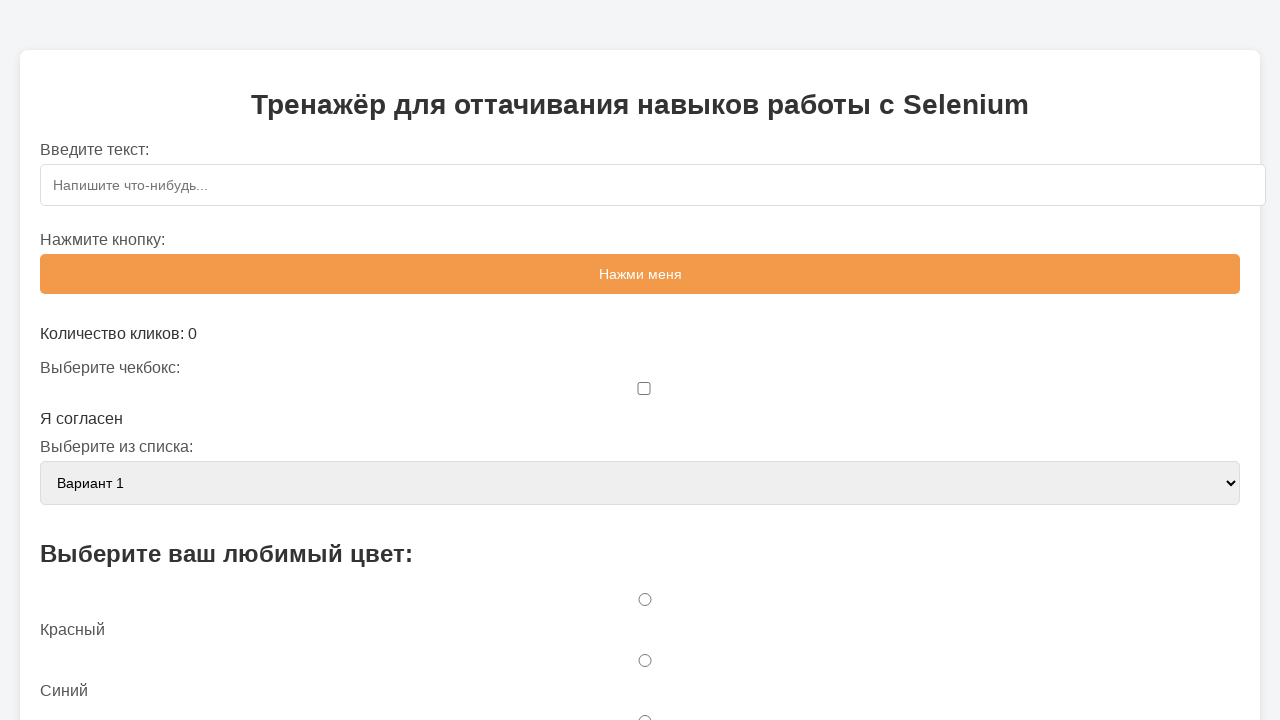

Filled name field with 'Иван' on input[name='name']
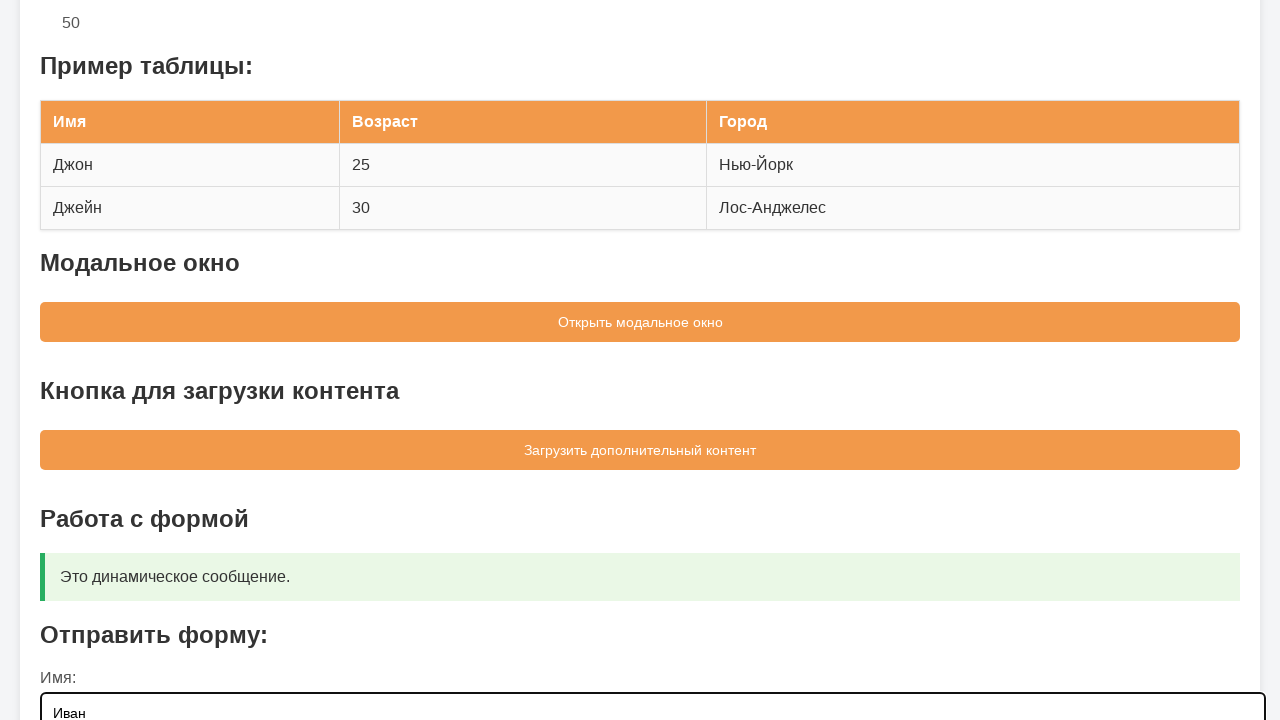

Filled email field with 'ivan@example.ru' on input[name='email']
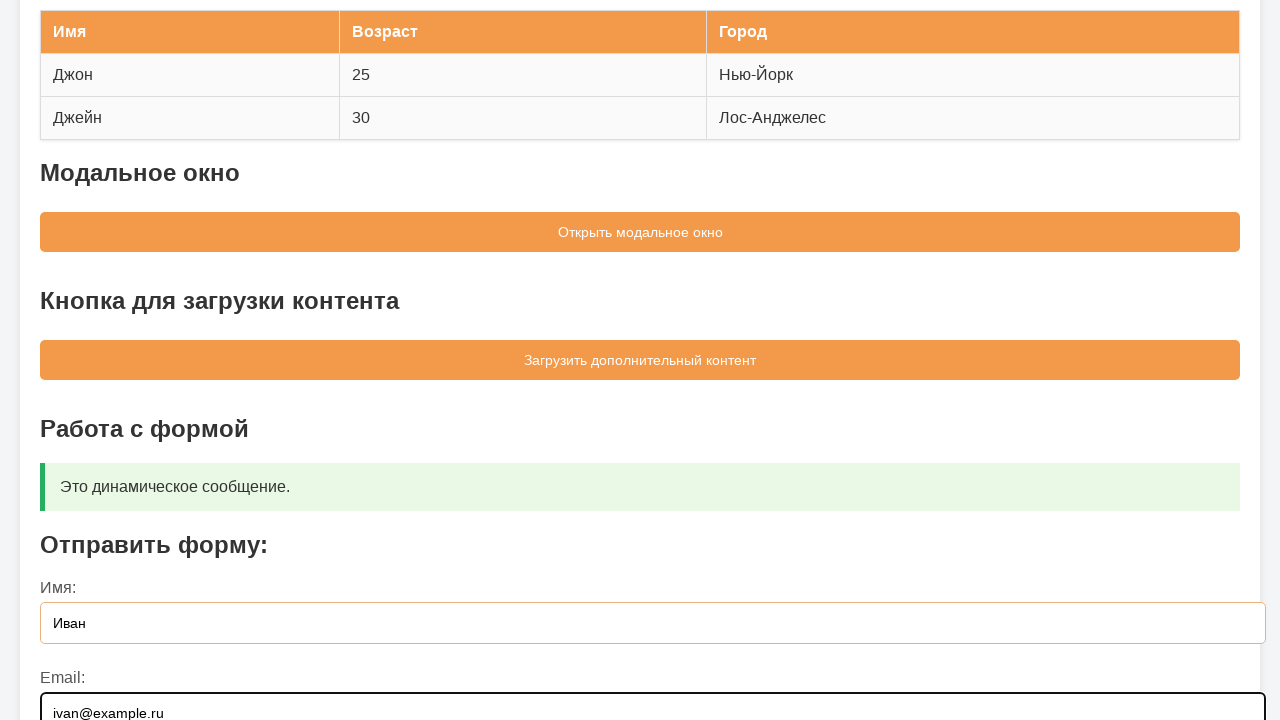

Clicked submit button at (640, 559) on button[type='submit']
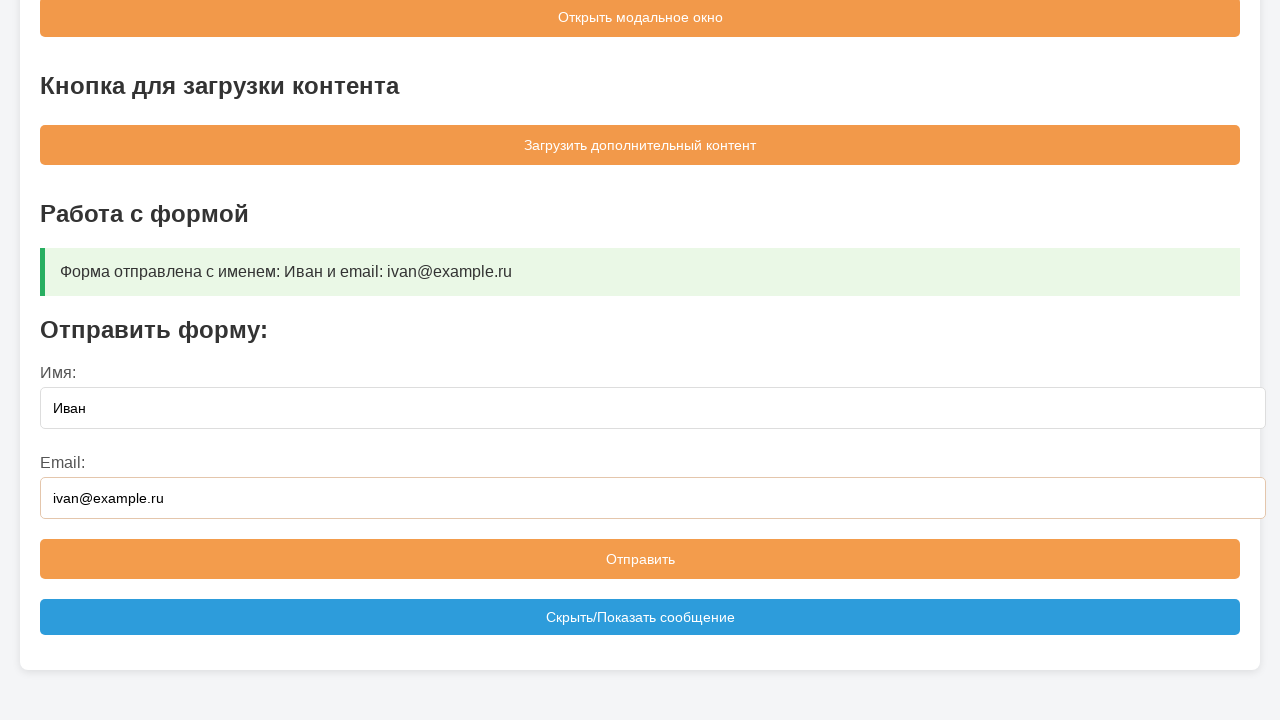

Success message appeared with submitted data: name 'Иван' and email 'ivan@example.ru'
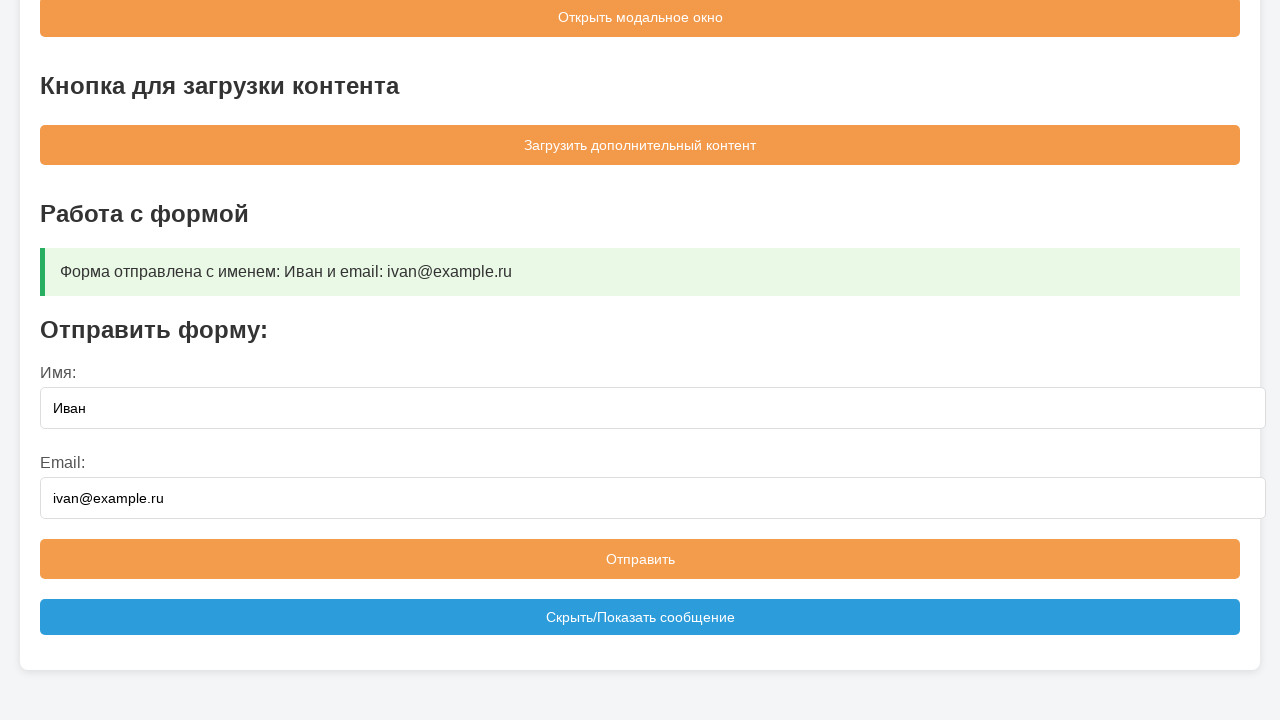

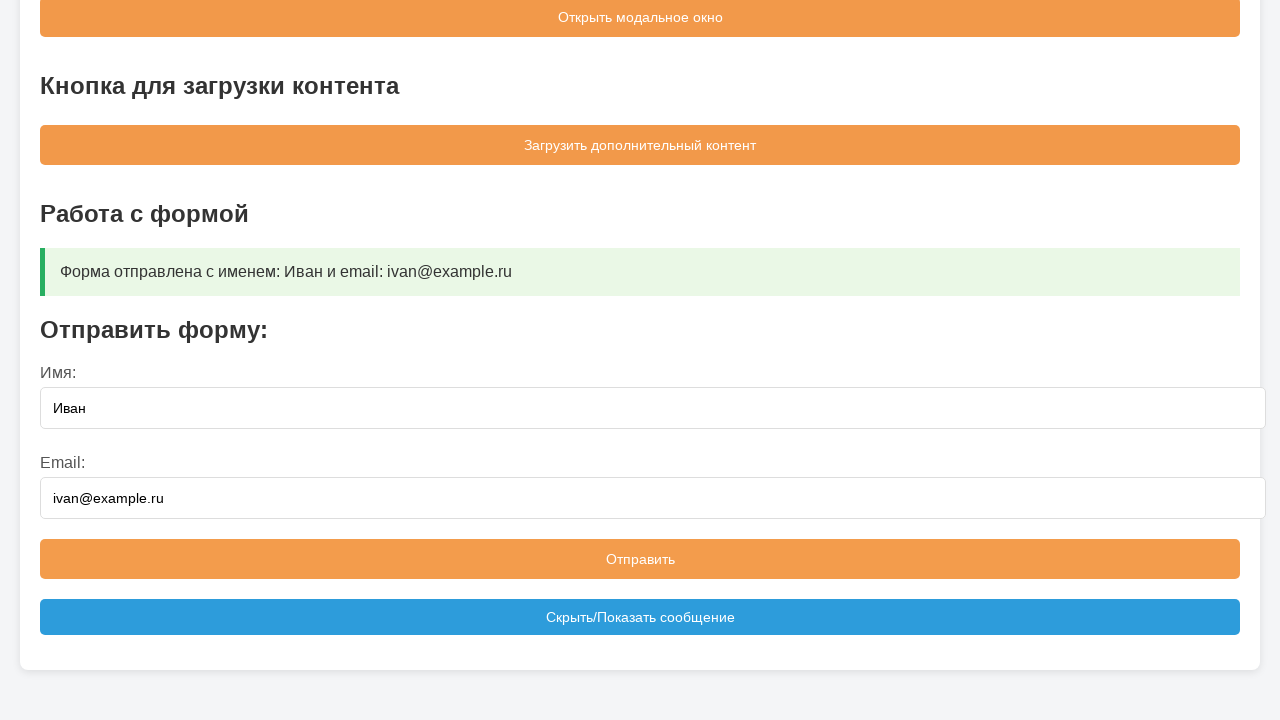